Tests that an item is removed if an empty text string is entered during editing

Starting URL: https://demo.playwright.dev/todomvc

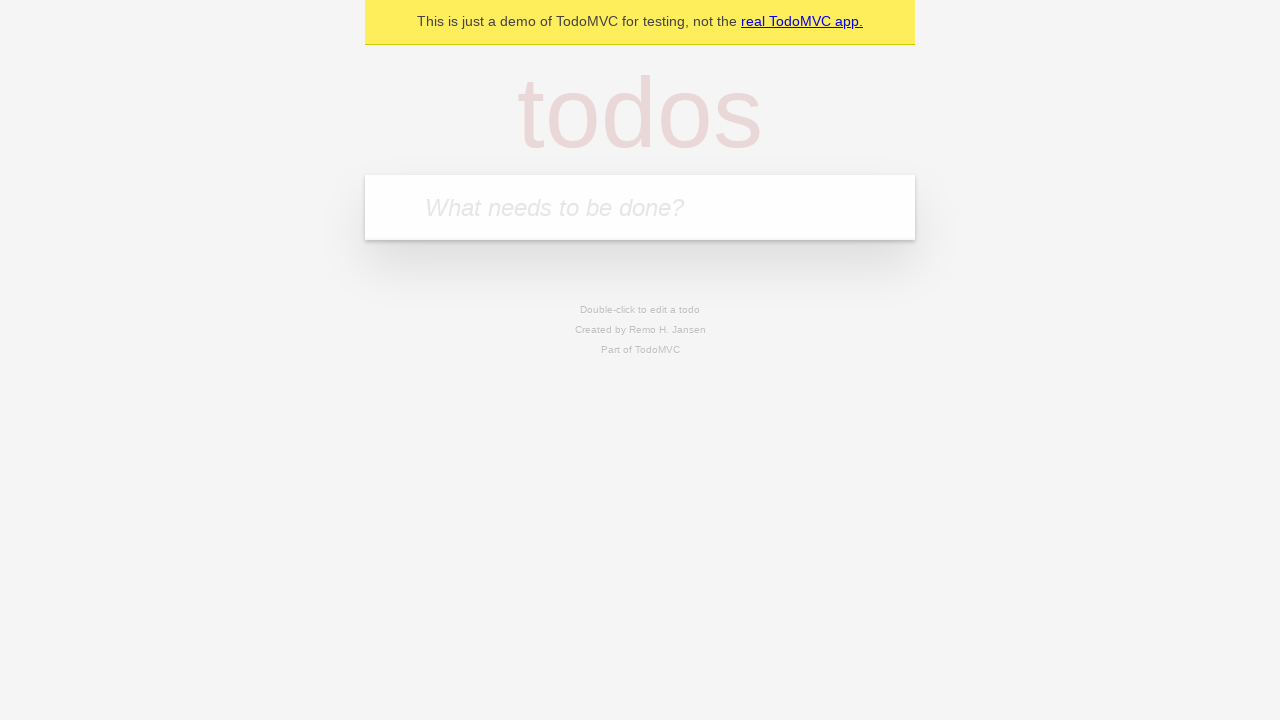

Filled todo input with 'buy some cheese' on internal:attr=[placeholder="What needs to be done?"i]
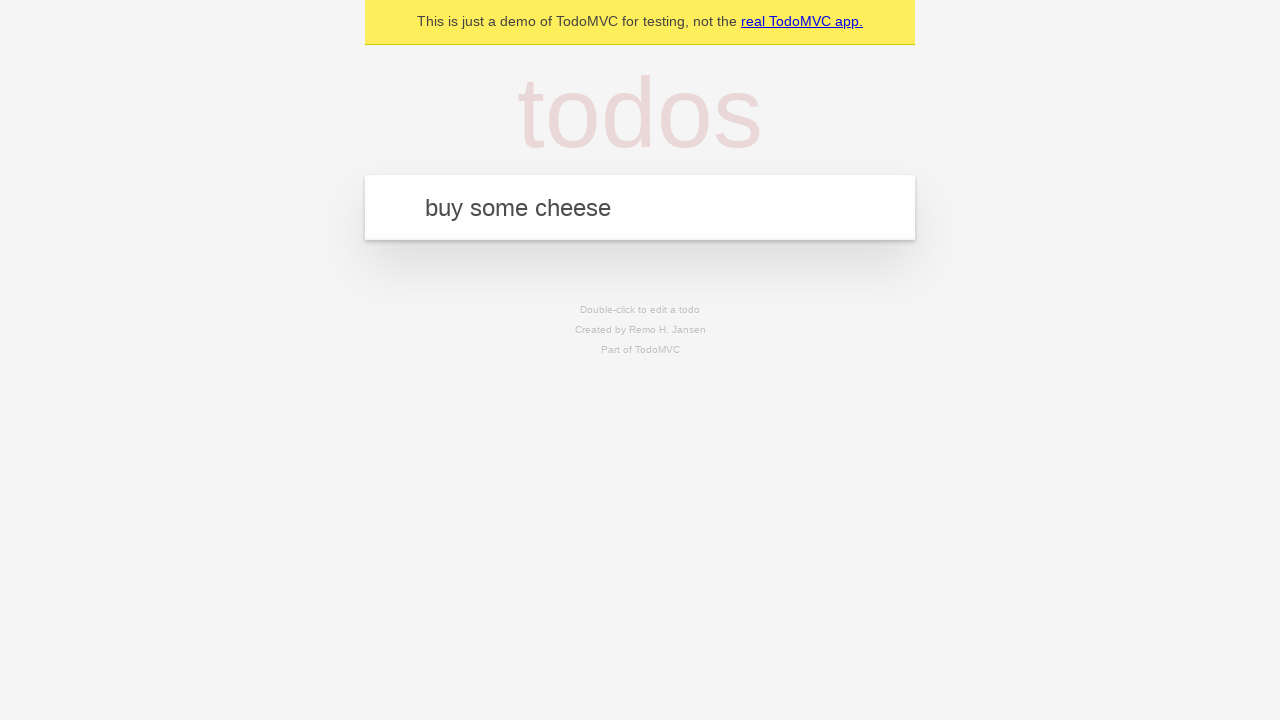

Pressed Enter to add first todo on internal:attr=[placeholder="What needs to be done?"i]
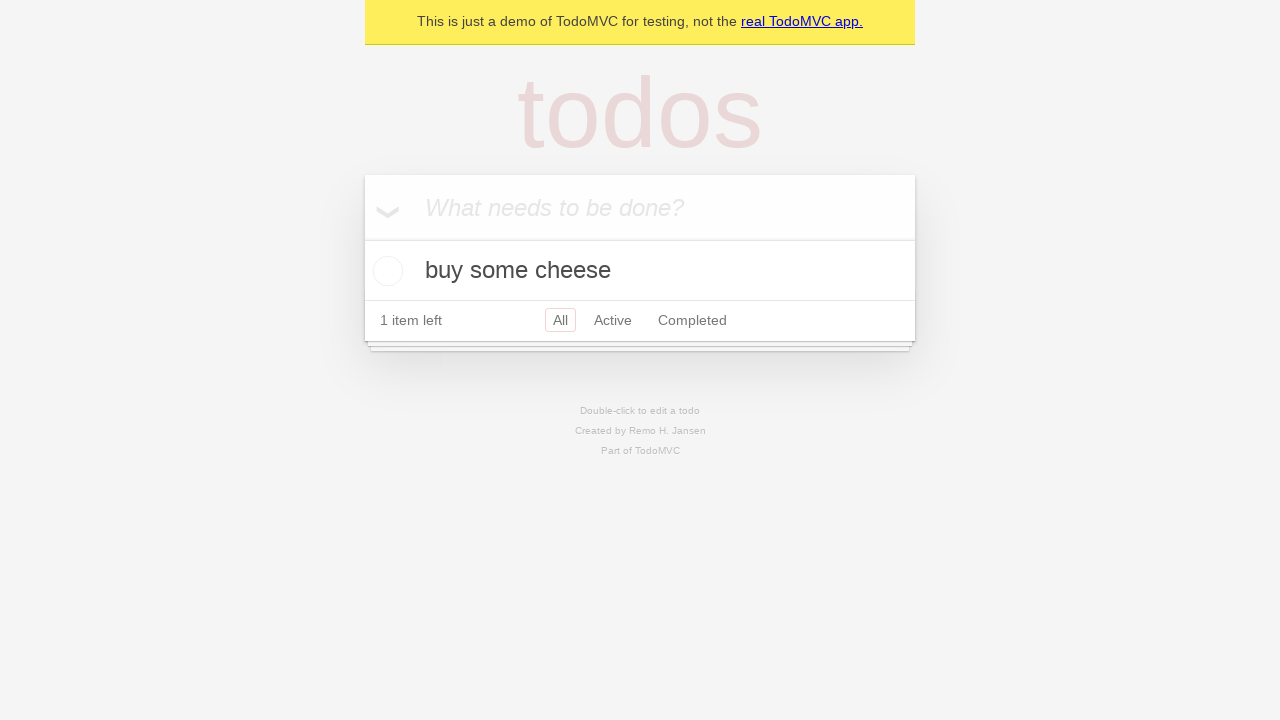

Filled todo input with 'feed the cat' on internal:attr=[placeholder="What needs to be done?"i]
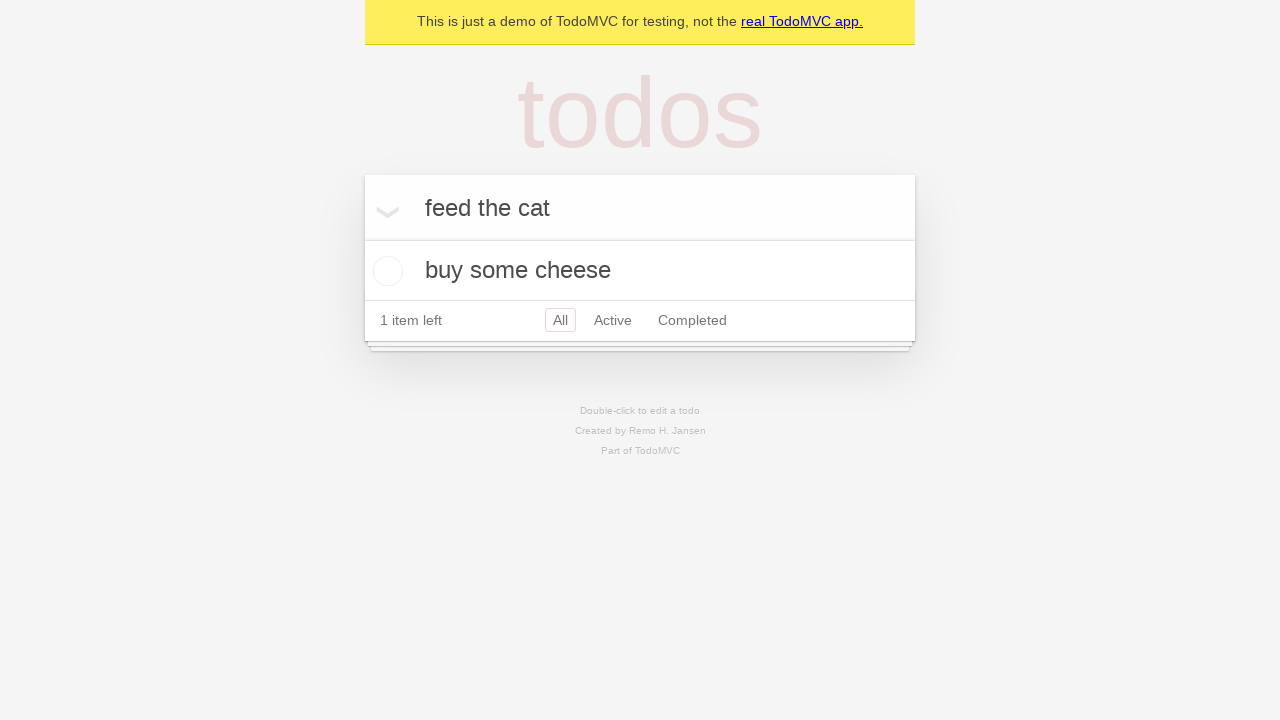

Pressed Enter to add second todo on internal:attr=[placeholder="What needs to be done?"i]
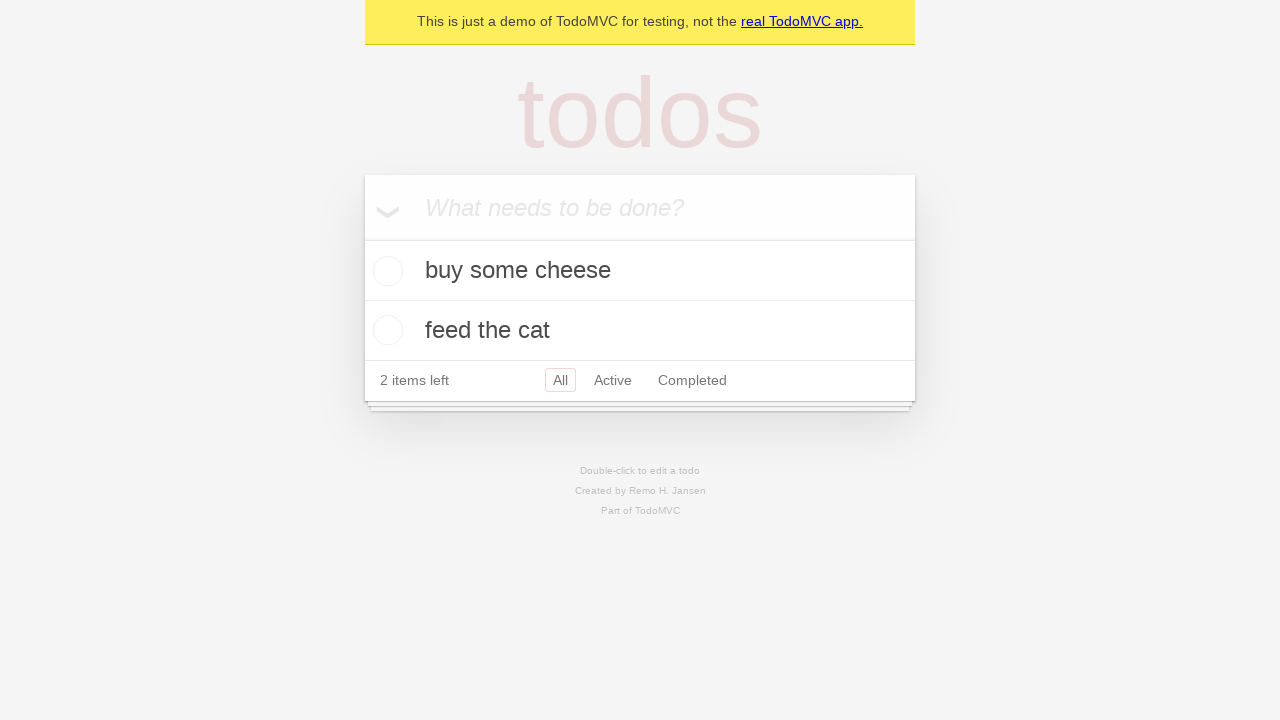

Filled todo input with 'book a doctors appointment' on internal:attr=[placeholder="What needs to be done?"i]
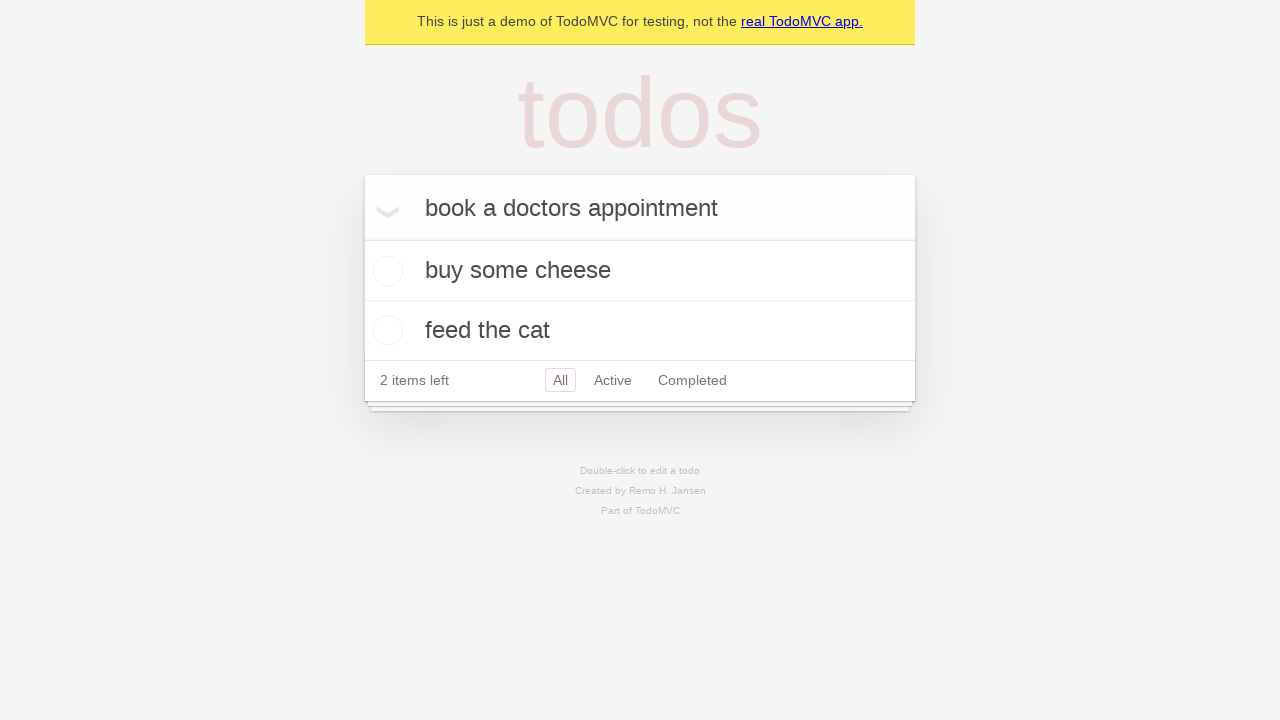

Pressed Enter to add third todo on internal:attr=[placeholder="What needs to be done?"i]
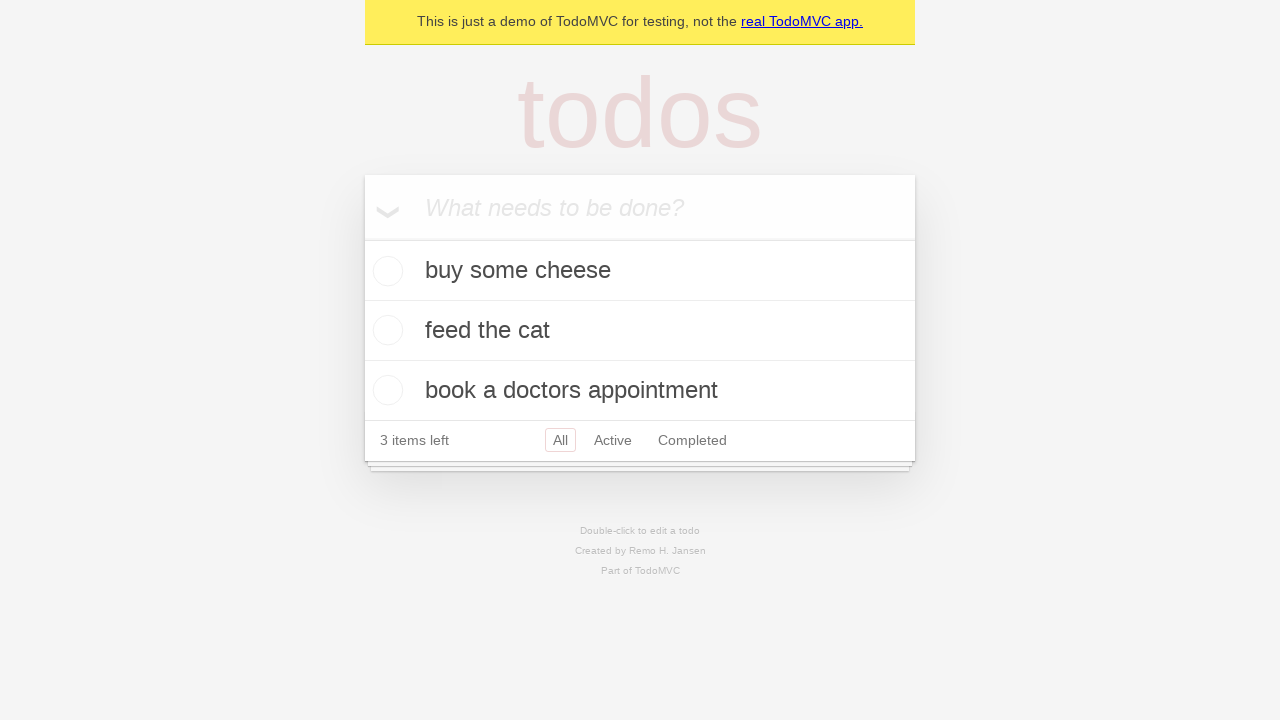

Double-clicked second todo to enter edit mode at (640, 331) on internal:testid=[data-testid="todo-item"s] >> nth=1
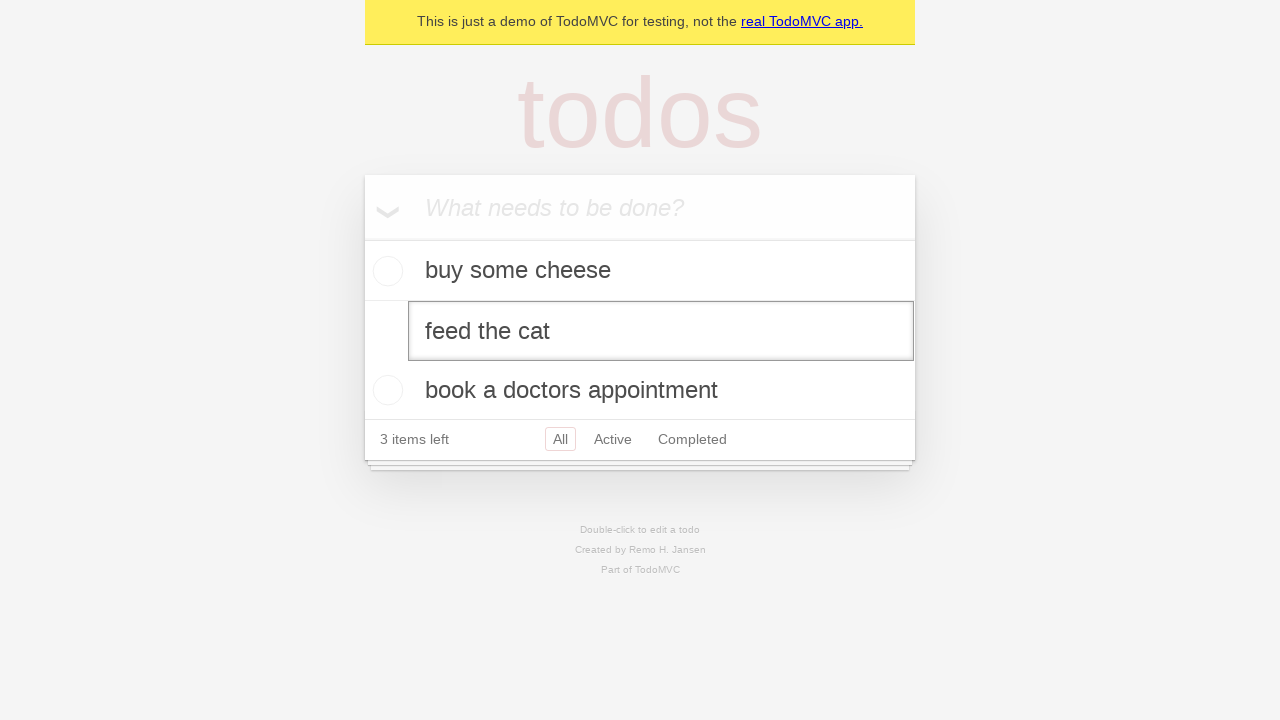

Cleared the text in the edit field on internal:testid=[data-testid="todo-item"s] >> nth=1 >> internal:role=textbox[nam
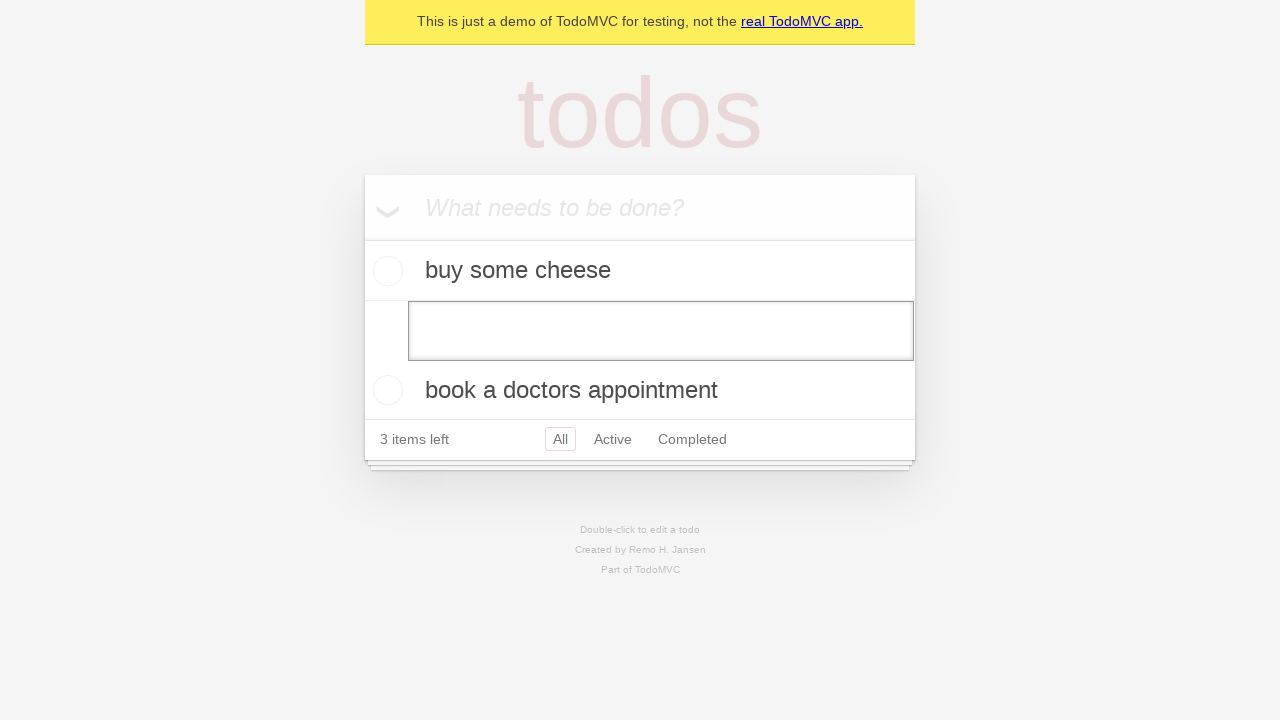

Pressed Enter with empty text, removing the todo item on internal:testid=[data-testid="todo-item"s] >> nth=1 >> internal:role=textbox[nam
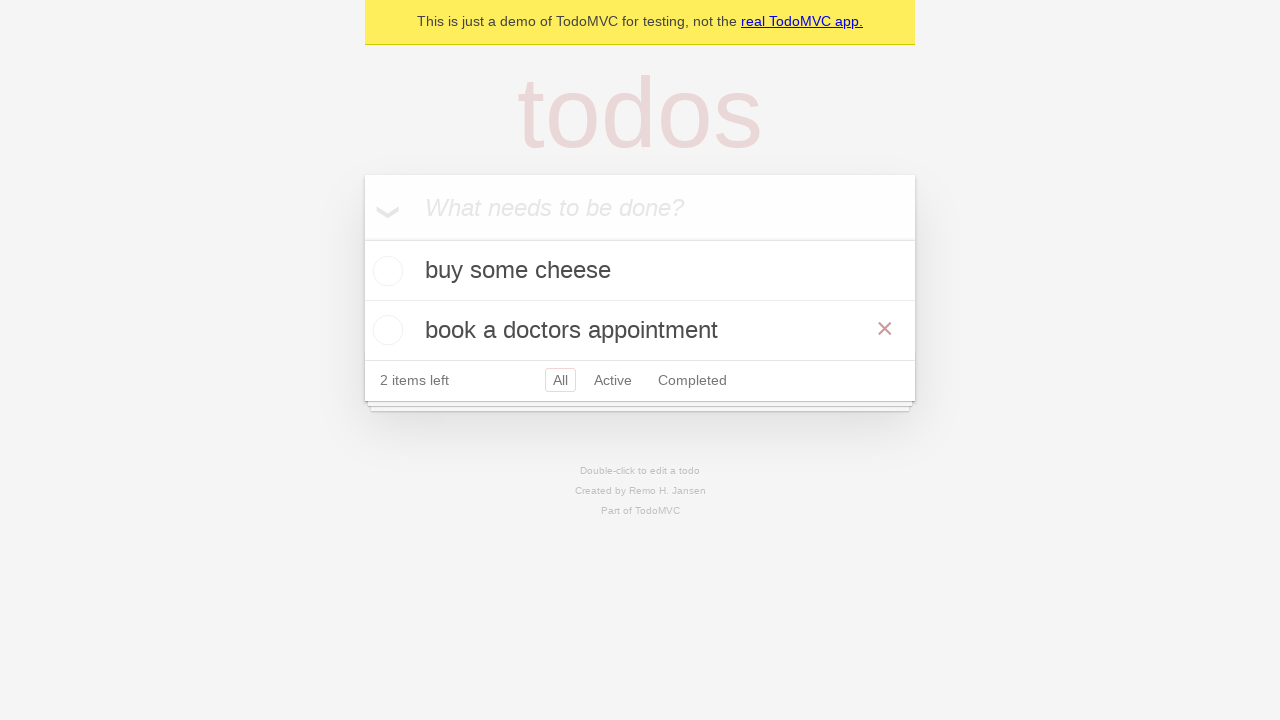

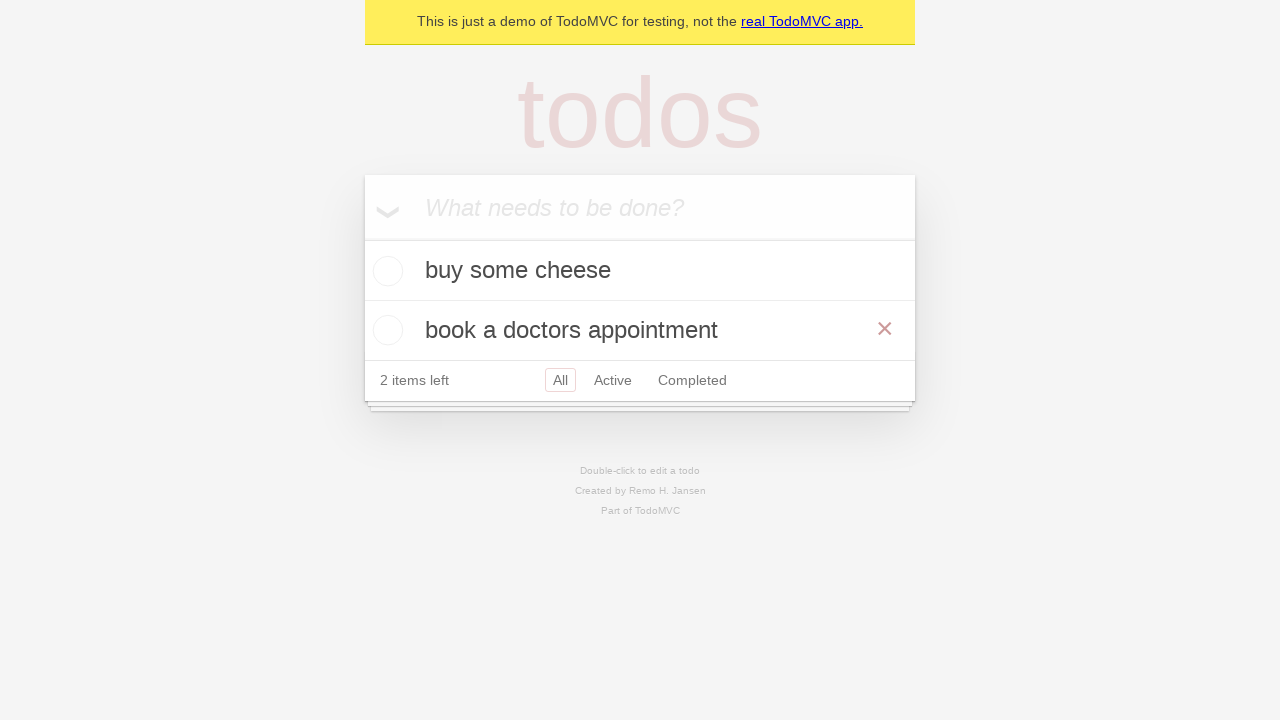